Tests jQuery UI datepicker functionality by opening the datepicker and selecting a specific date

Starting URL: https://jqueryui.com/datepicker/

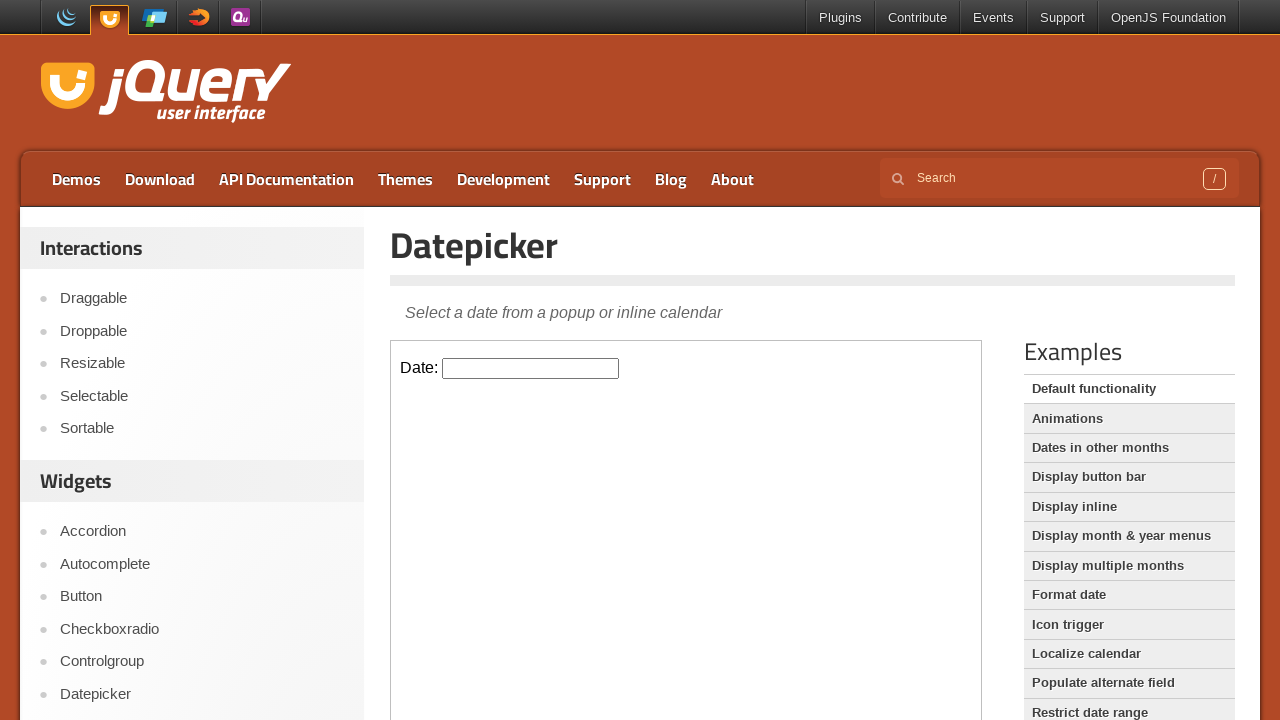

Located the demo iframe containing the datepicker
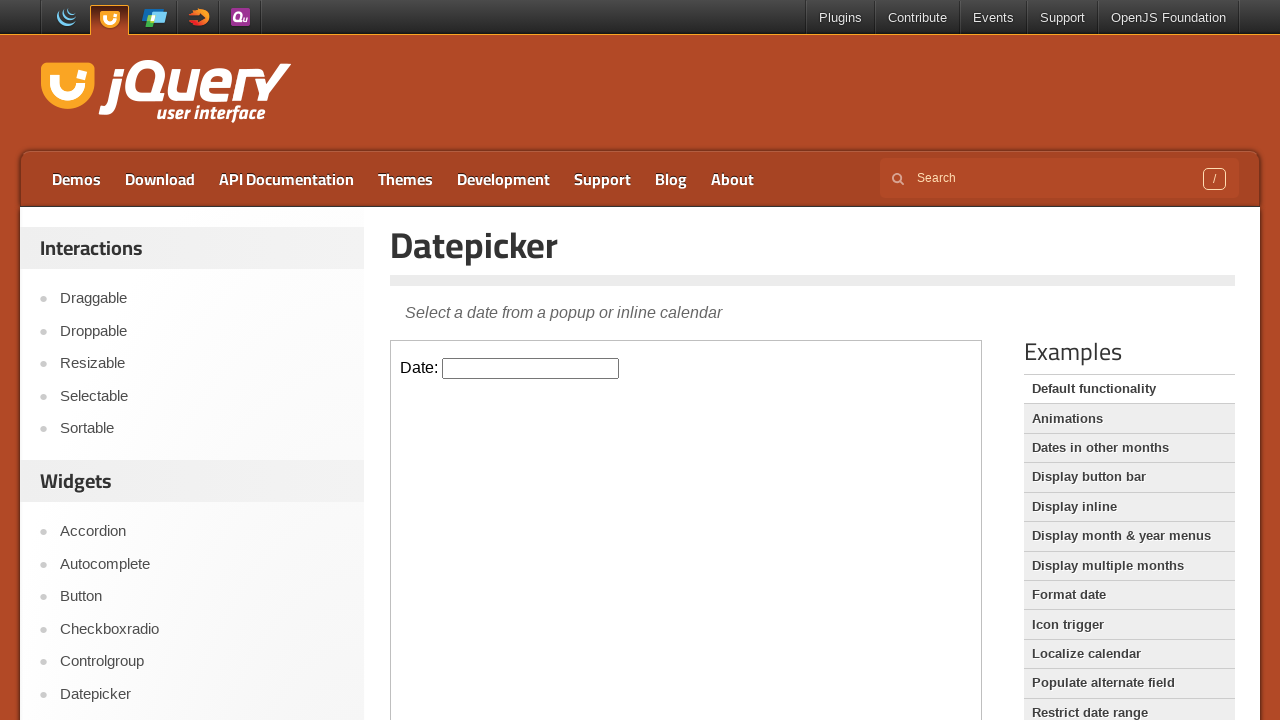

Clicked on the datepicker input to open the calendar at (531, 368) on .demo-frame >> internal:control=enter-frame >> #datepicker
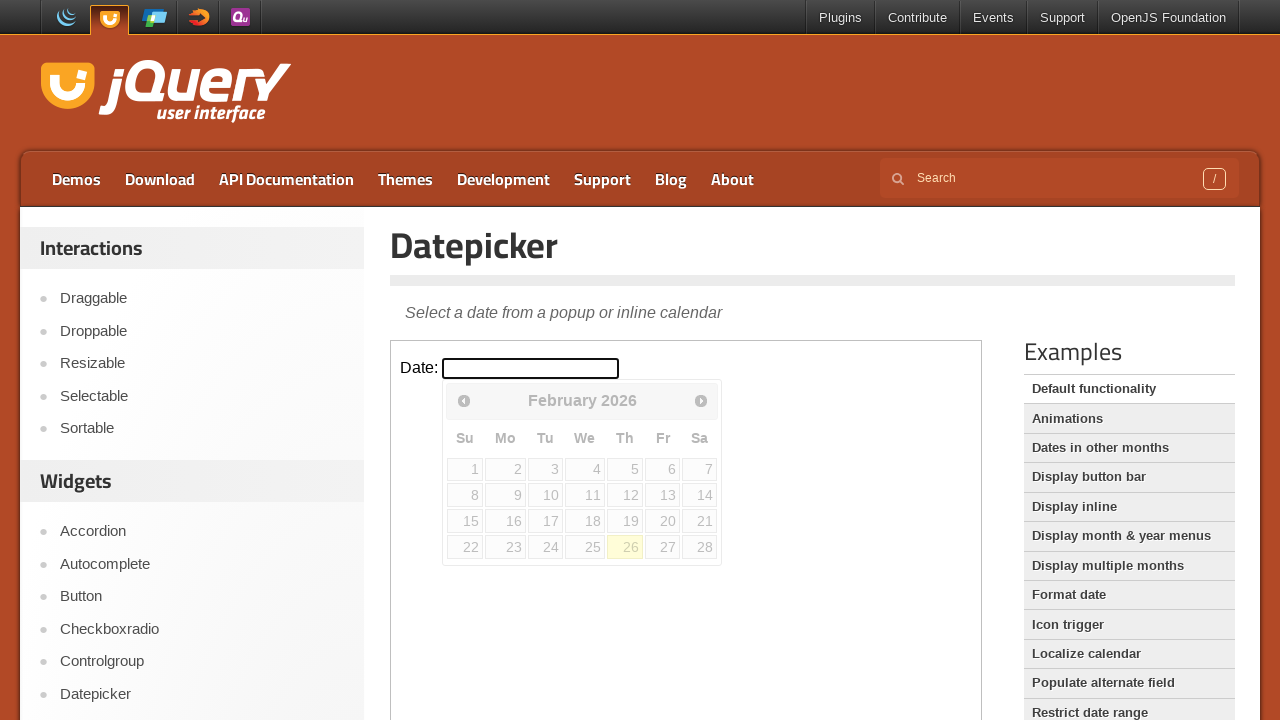

Selected day 15 from the calendar at (465, 521) on .demo-frame >> internal:control=enter-frame >> a:text('15')
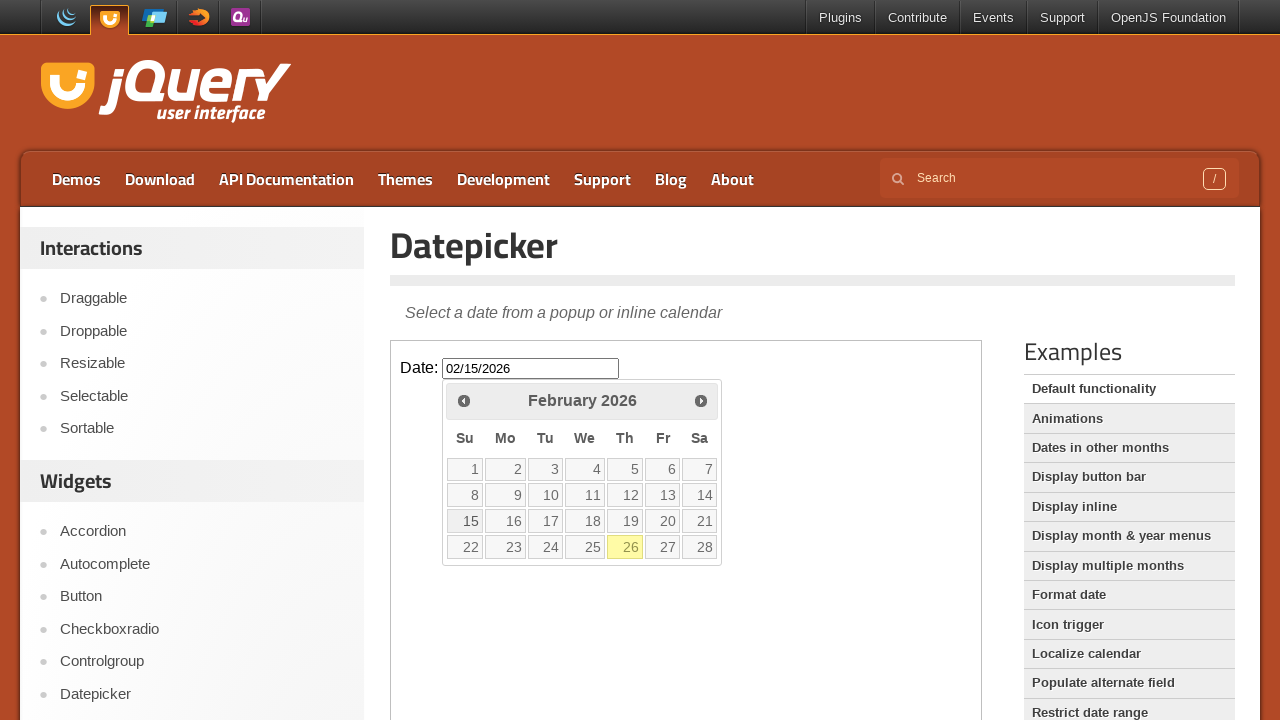

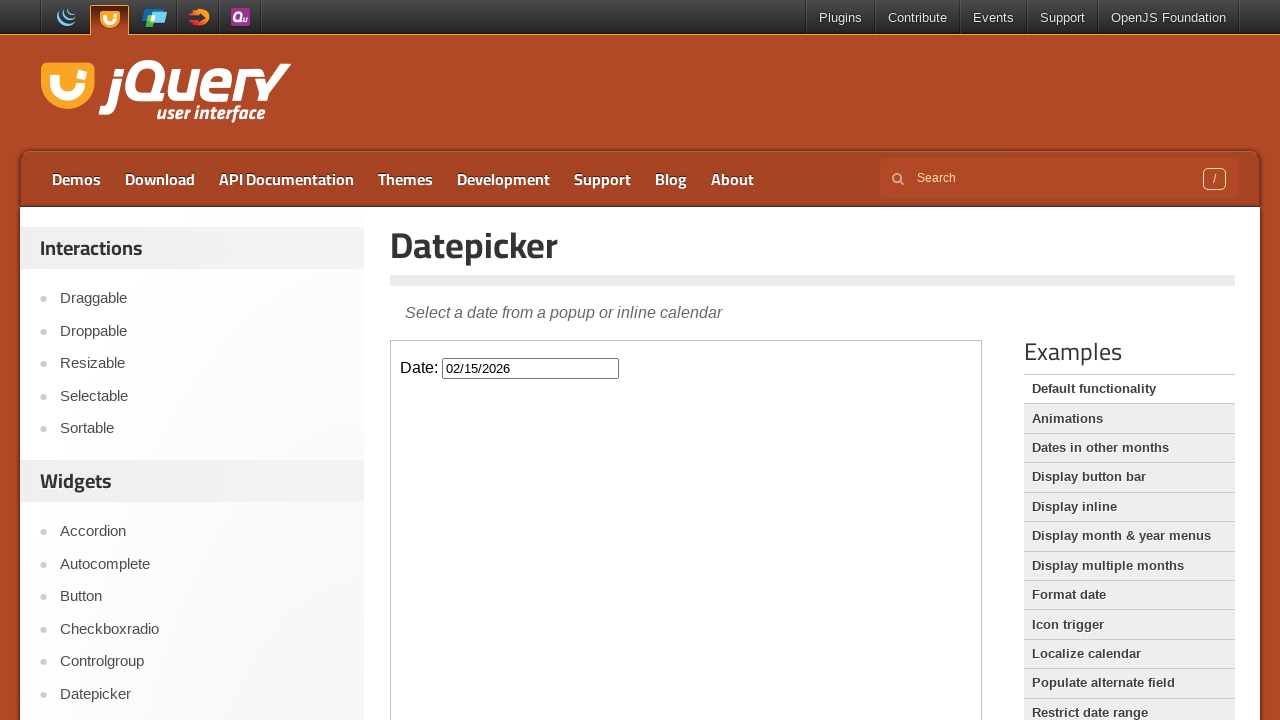